Tests drag and drop functionality by navigating to the drag and drop page and dragging element A to element B's position

Starting URL: https://the-internet.herokuapp.com/

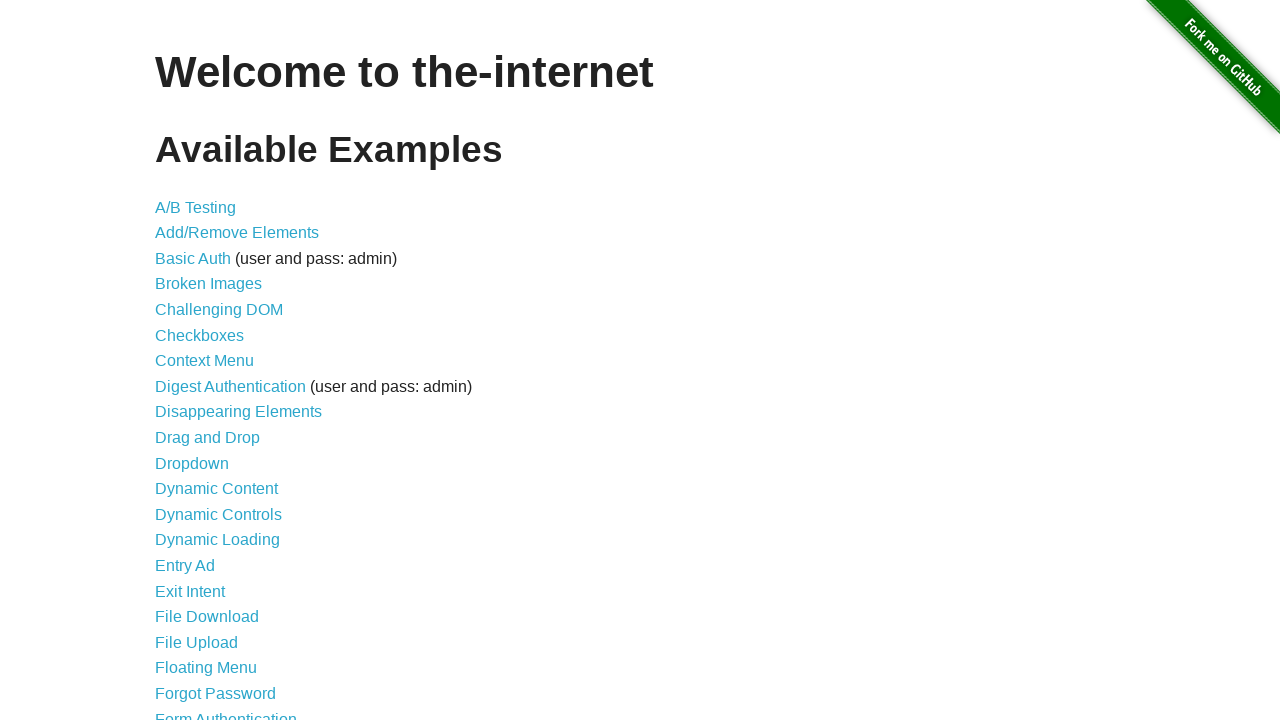

Navigated to the-internet.herokuapp.com homepage
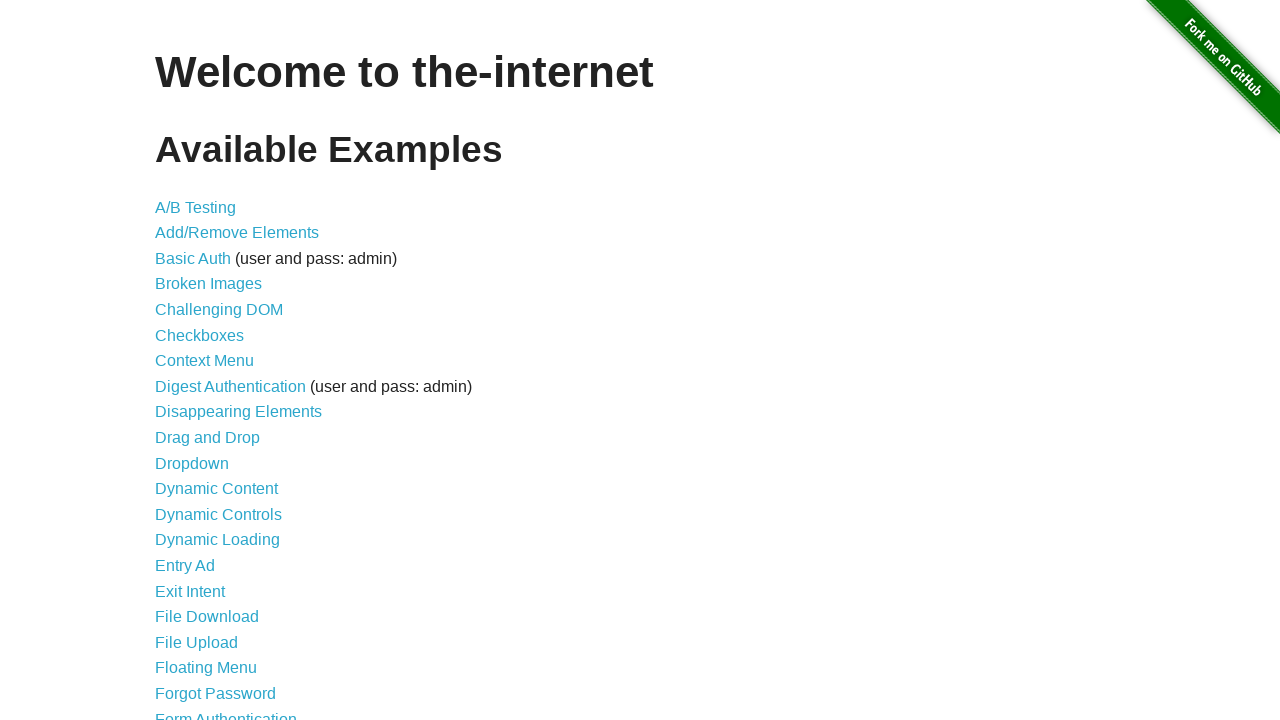

Clicked on Drag and Drop link at (208, 438) on text=Drag and Drop
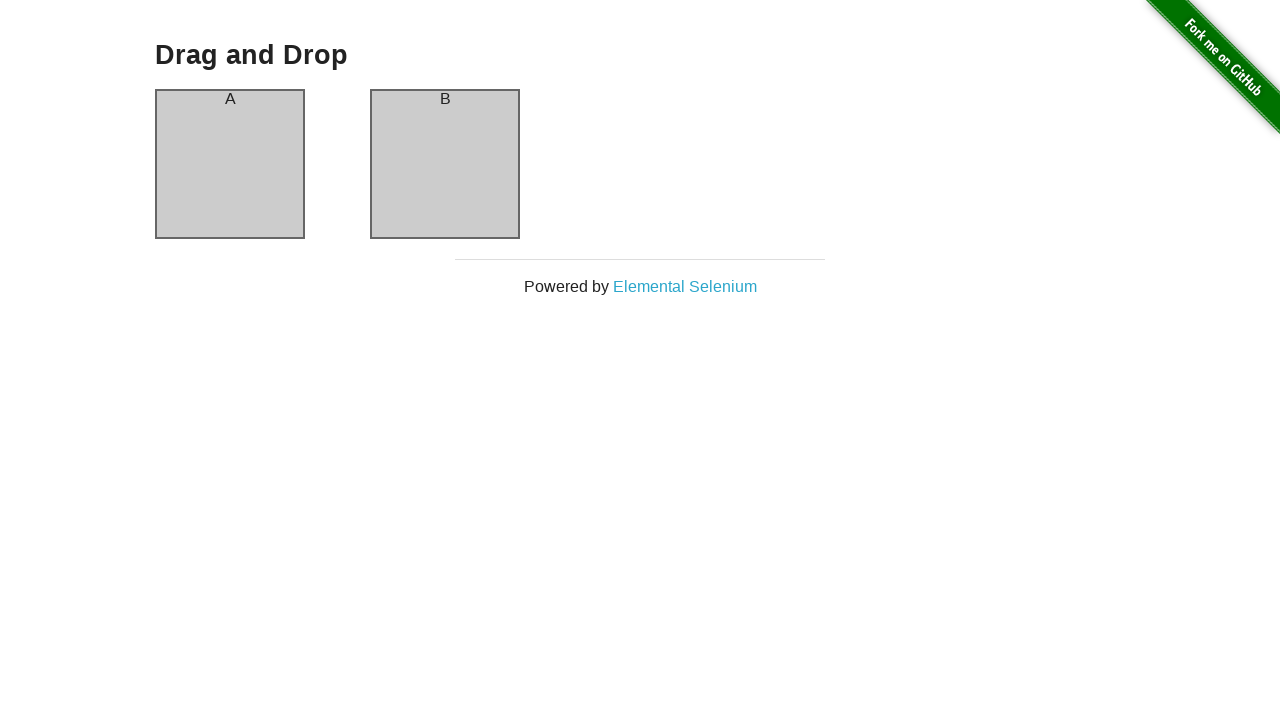

Column A element loaded and visible
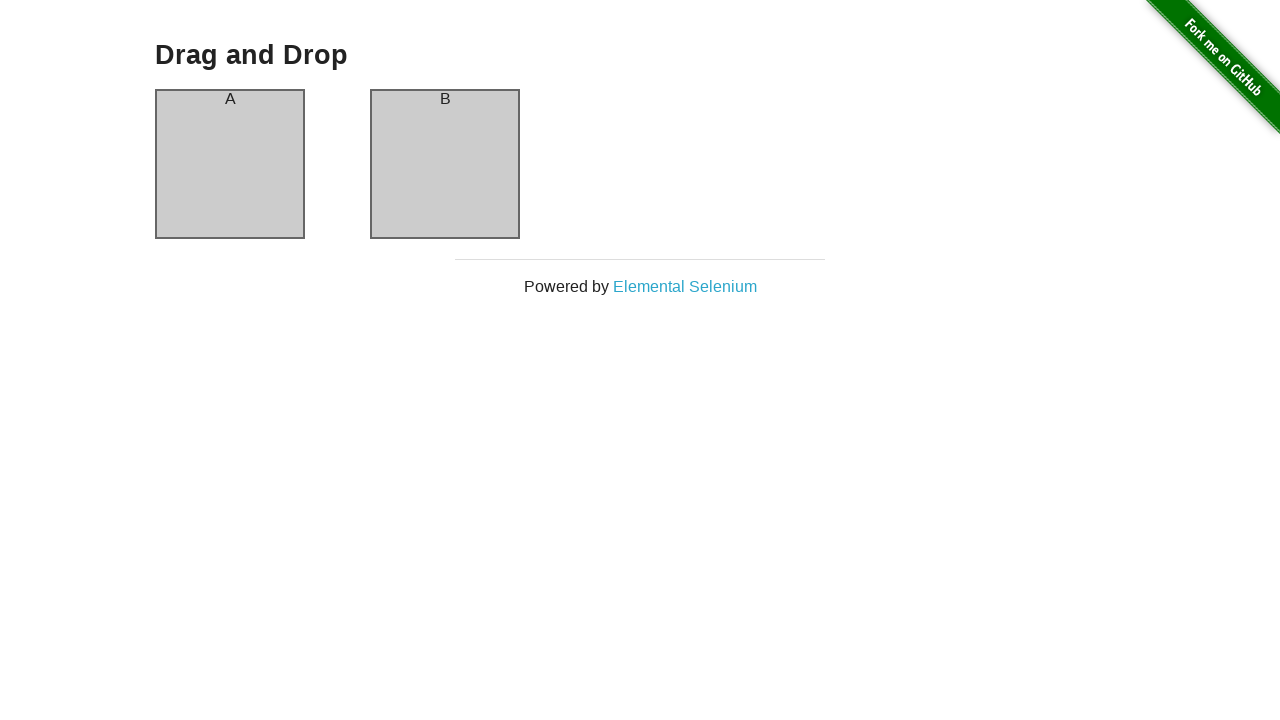

Column B element loaded and visible
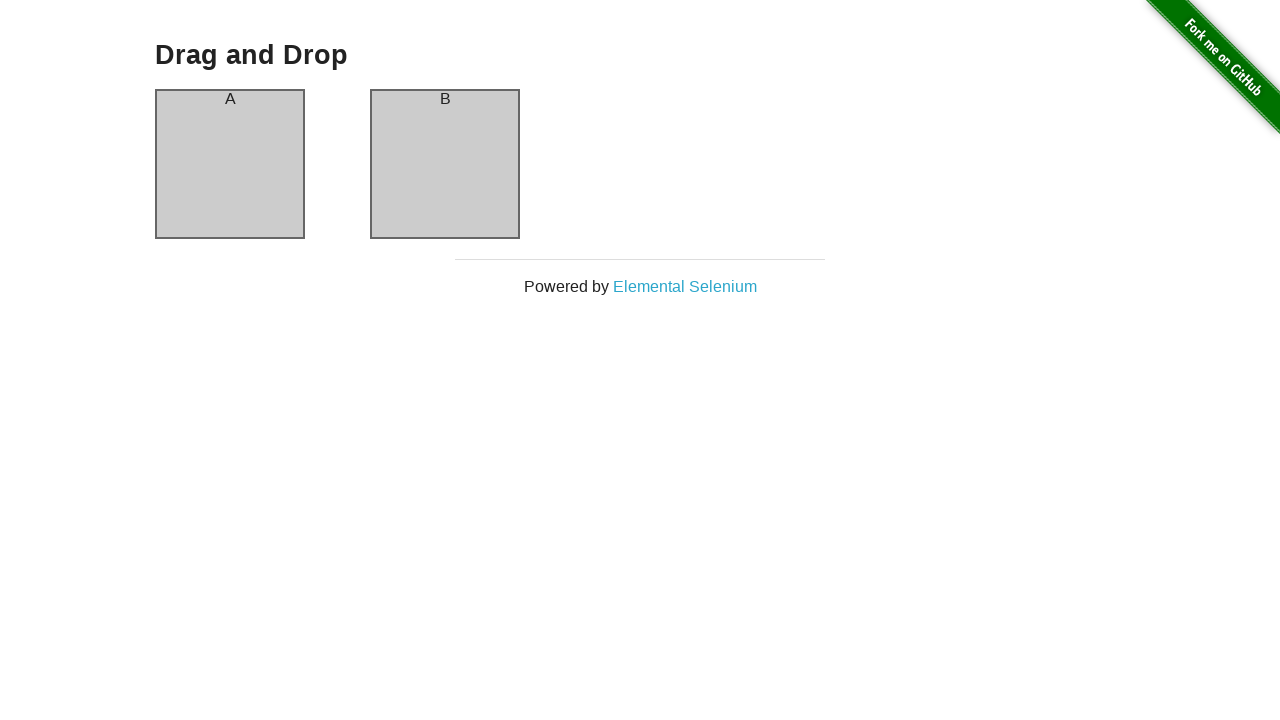

Dragged element A to element B's position at (445, 164)
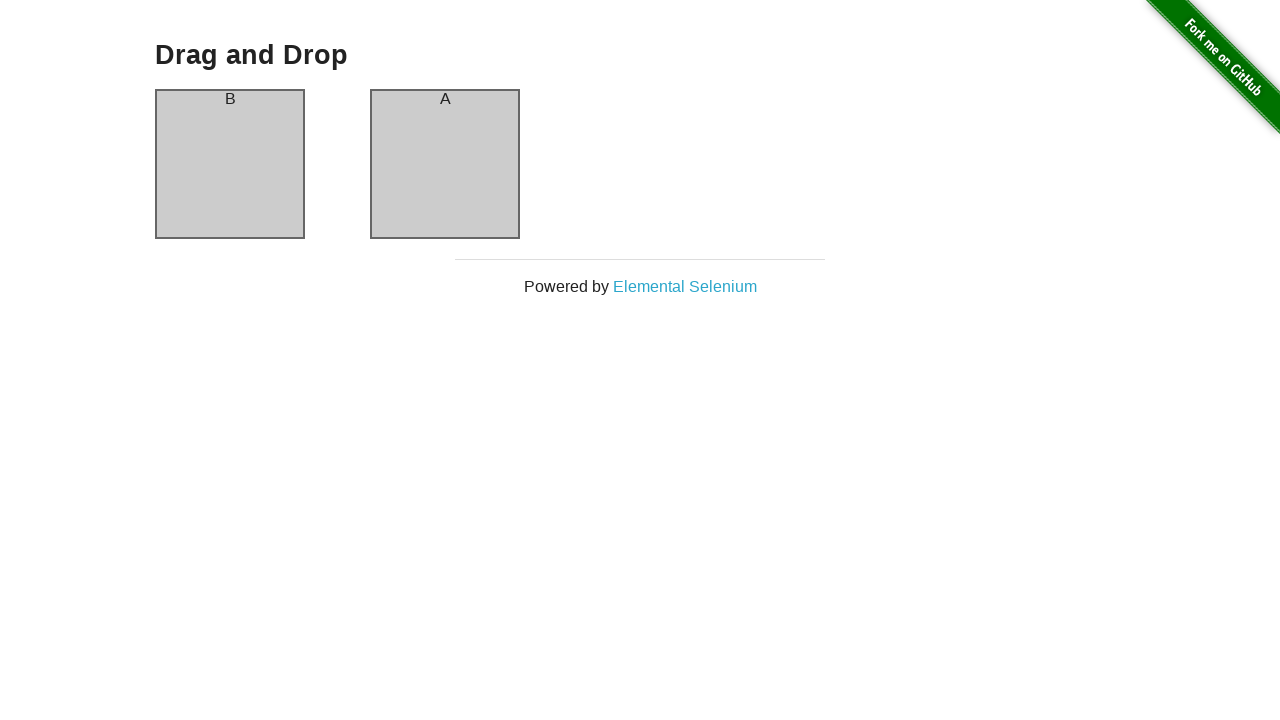

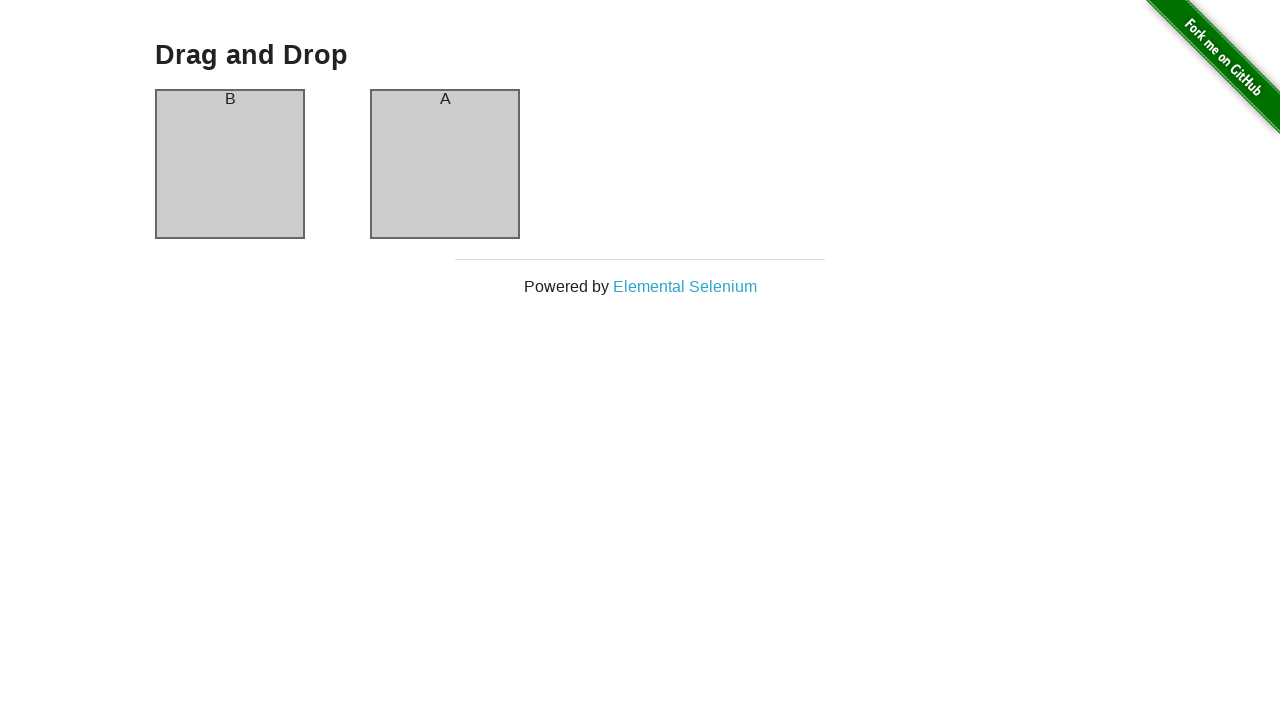